Tests dynamic loading functionality by clicking a button, verifying the loading indicator appears and disappears, and confirming the final content is displayed

Starting URL: http://the-internet.herokuapp.com/dynamic_loading/1

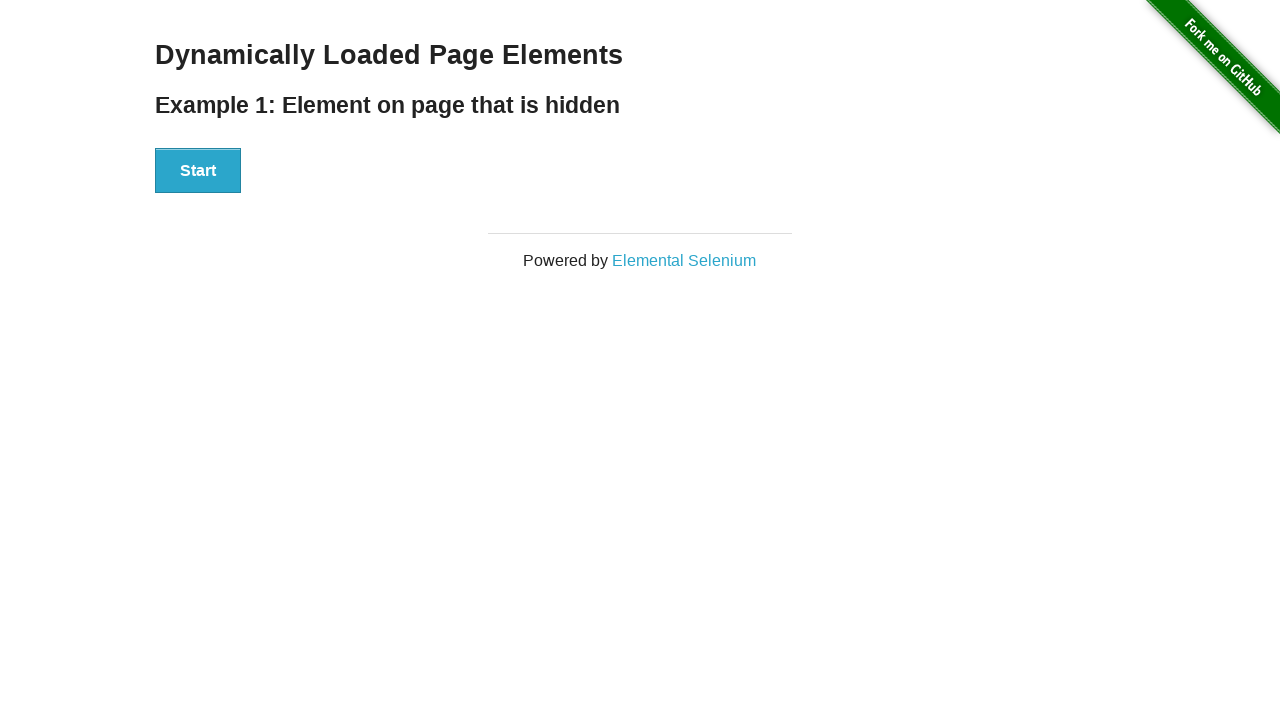

Clicked the start button to initiate dynamic loading at (198, 171) on button
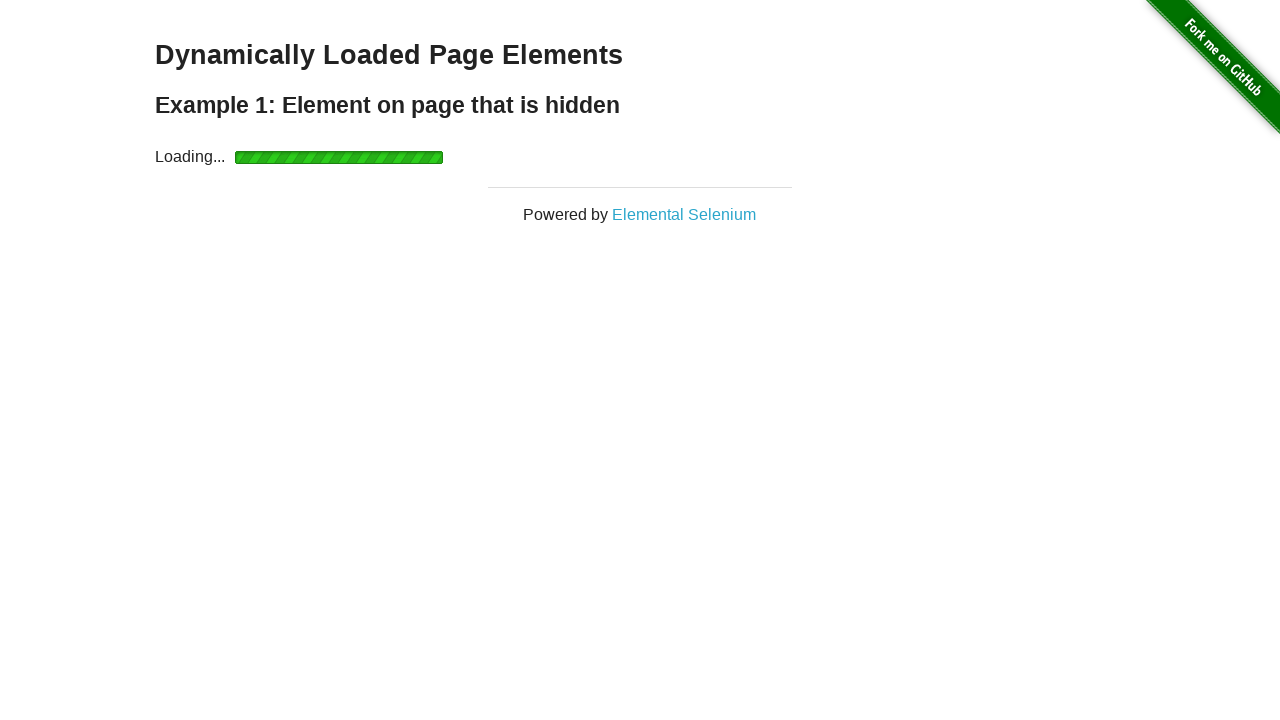

Loading indicator appeared on the page
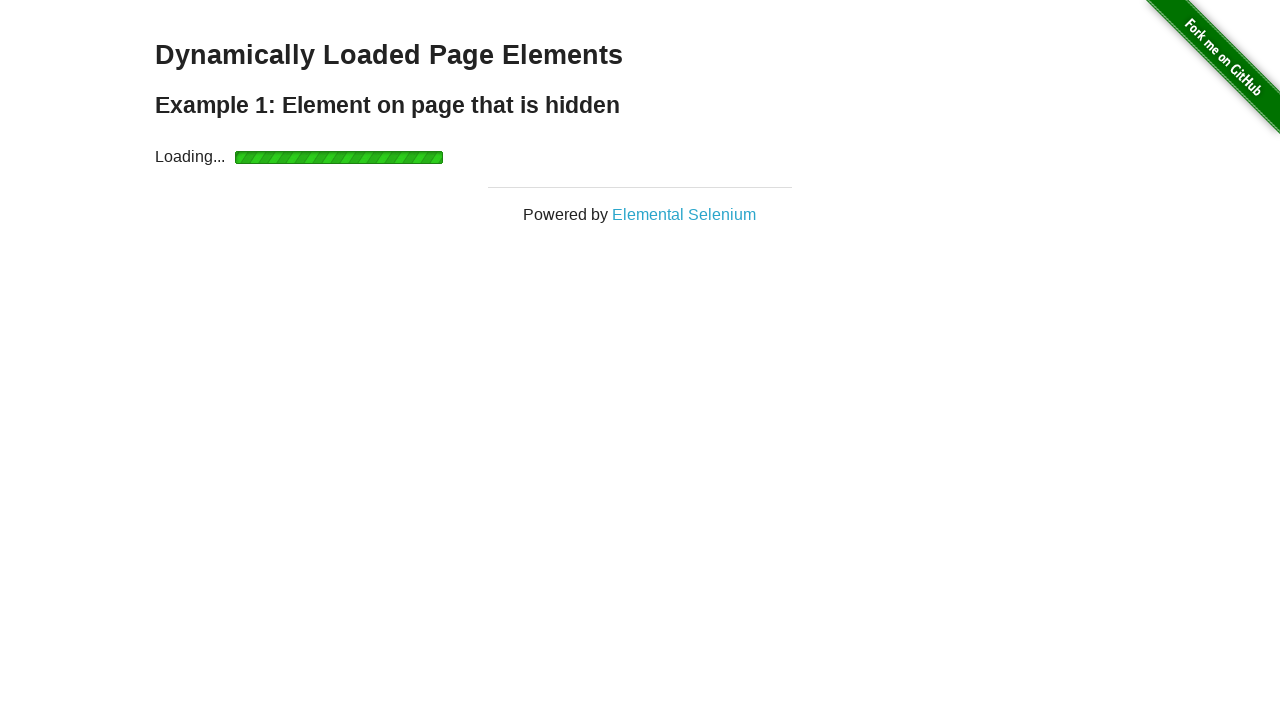

Loading indicator disappeared after content finished loading
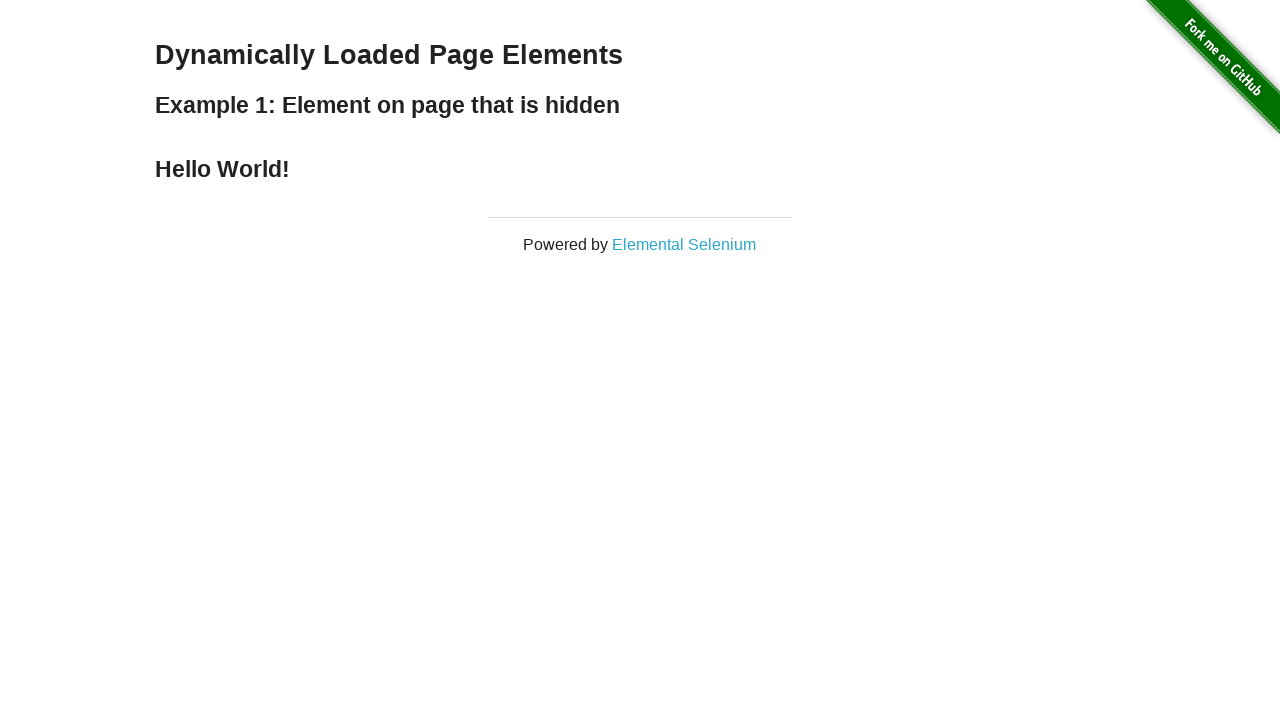

Final content element is now visible and displayed
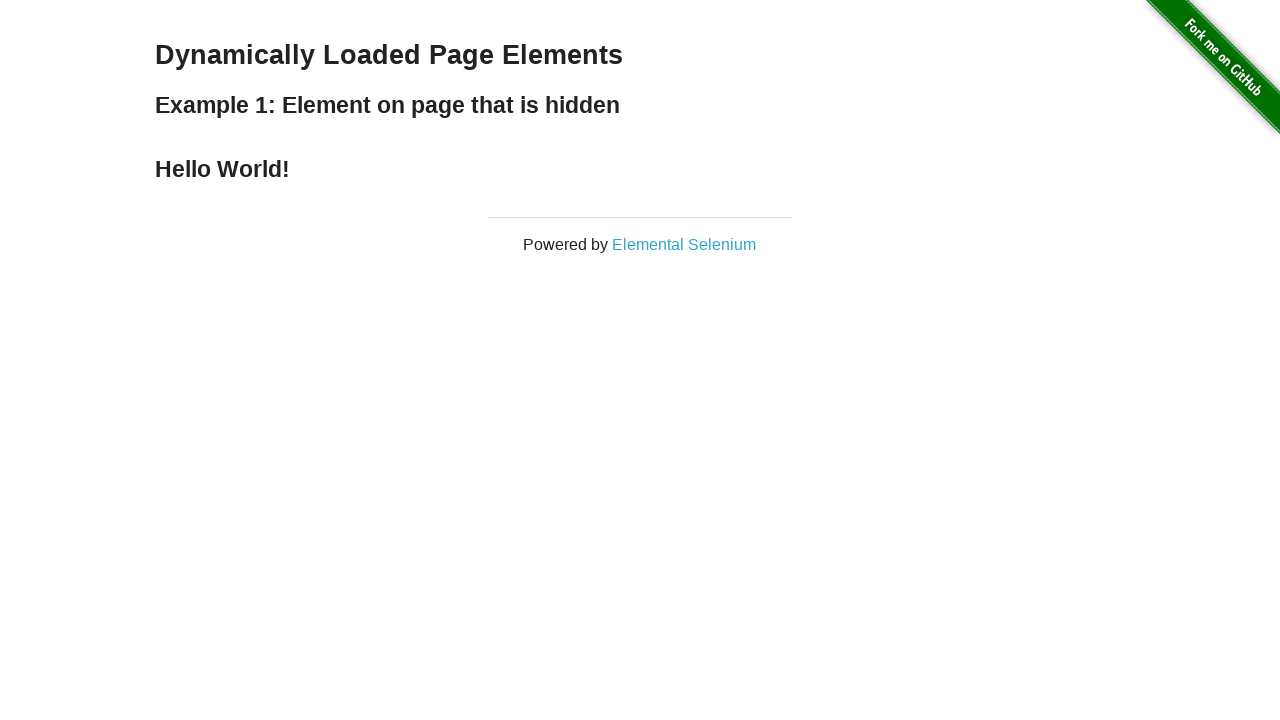

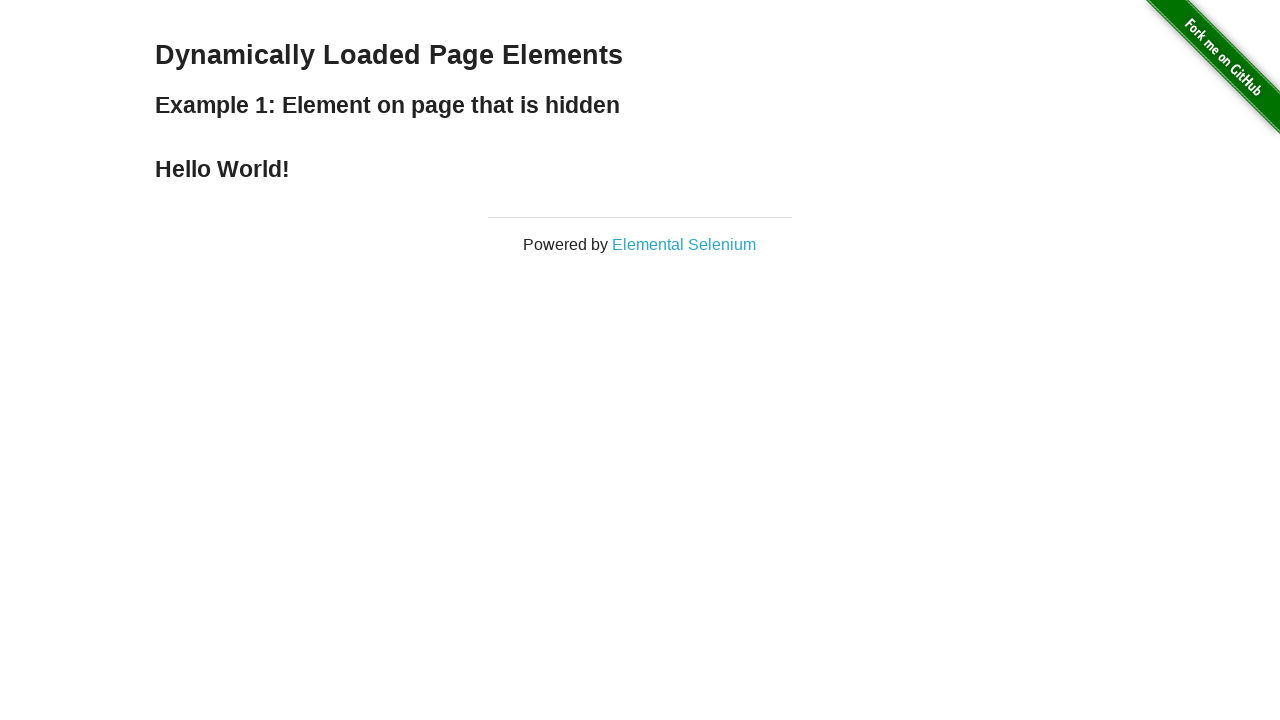